Navigates to the Estácio university website homepage and waits for the page to load.

Starting URL: https://estacio.br/

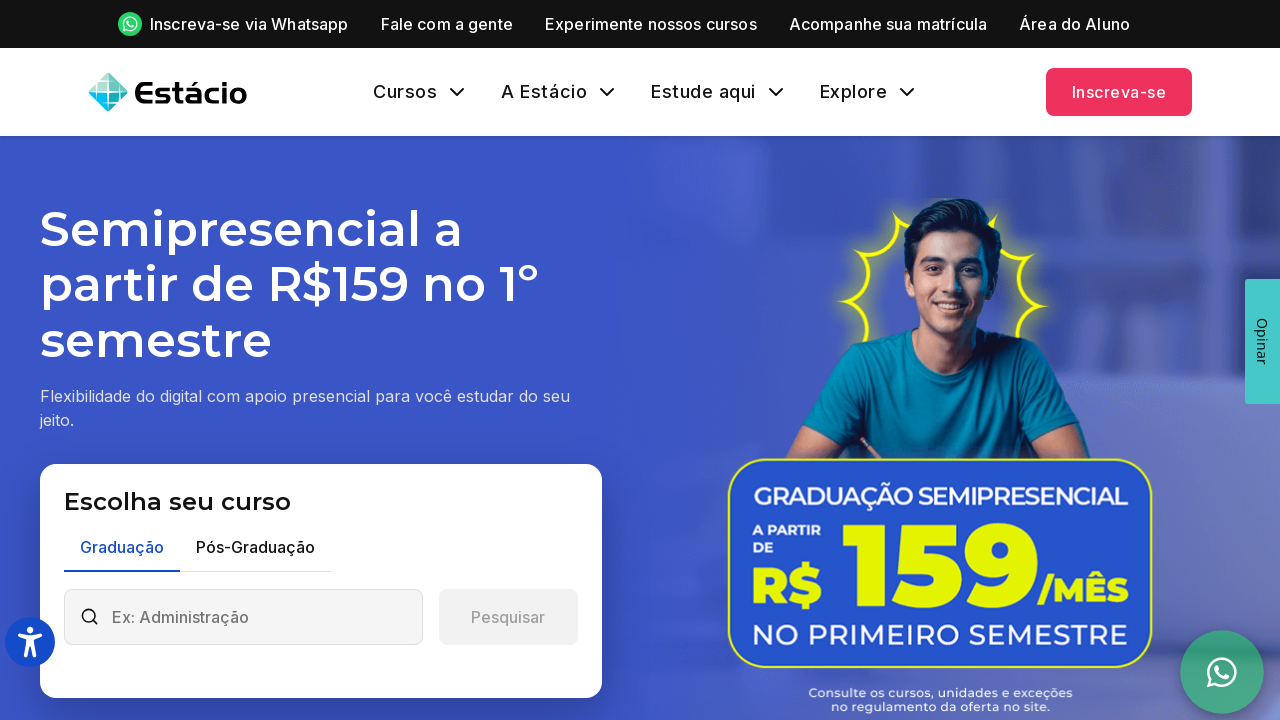

Navigated to Estácio university website homepage
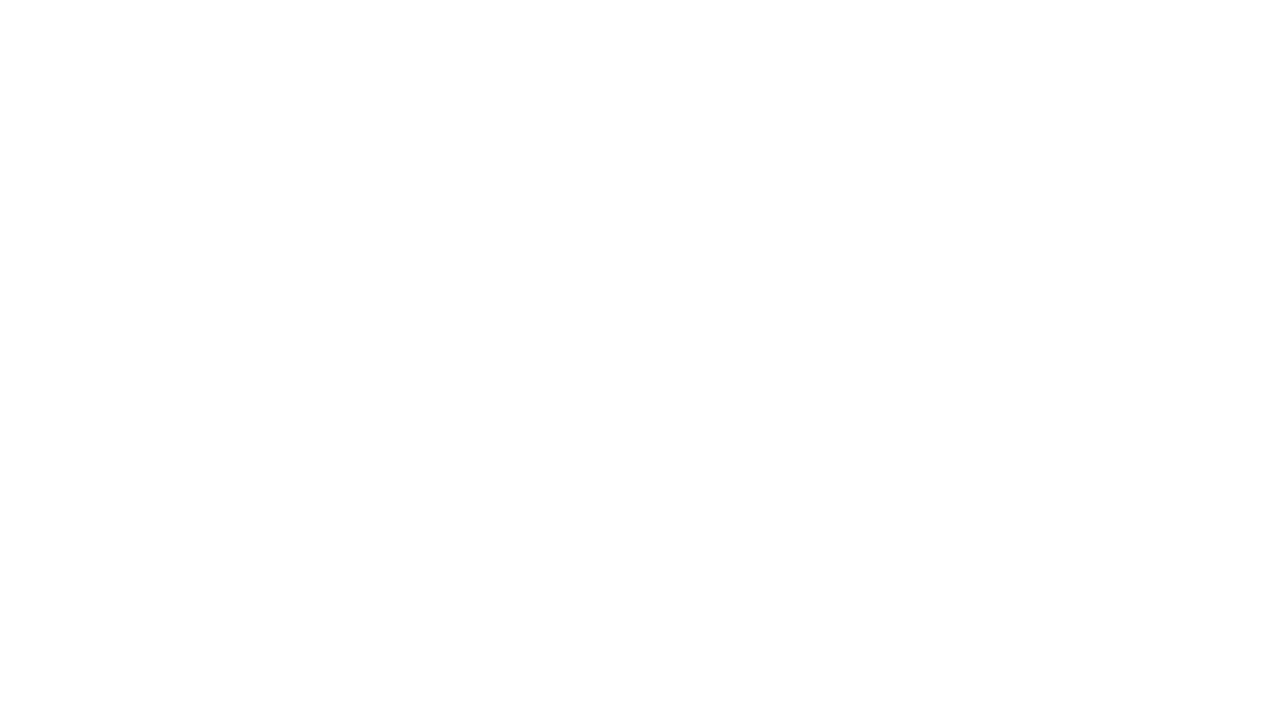

Page DOM content fully loaded
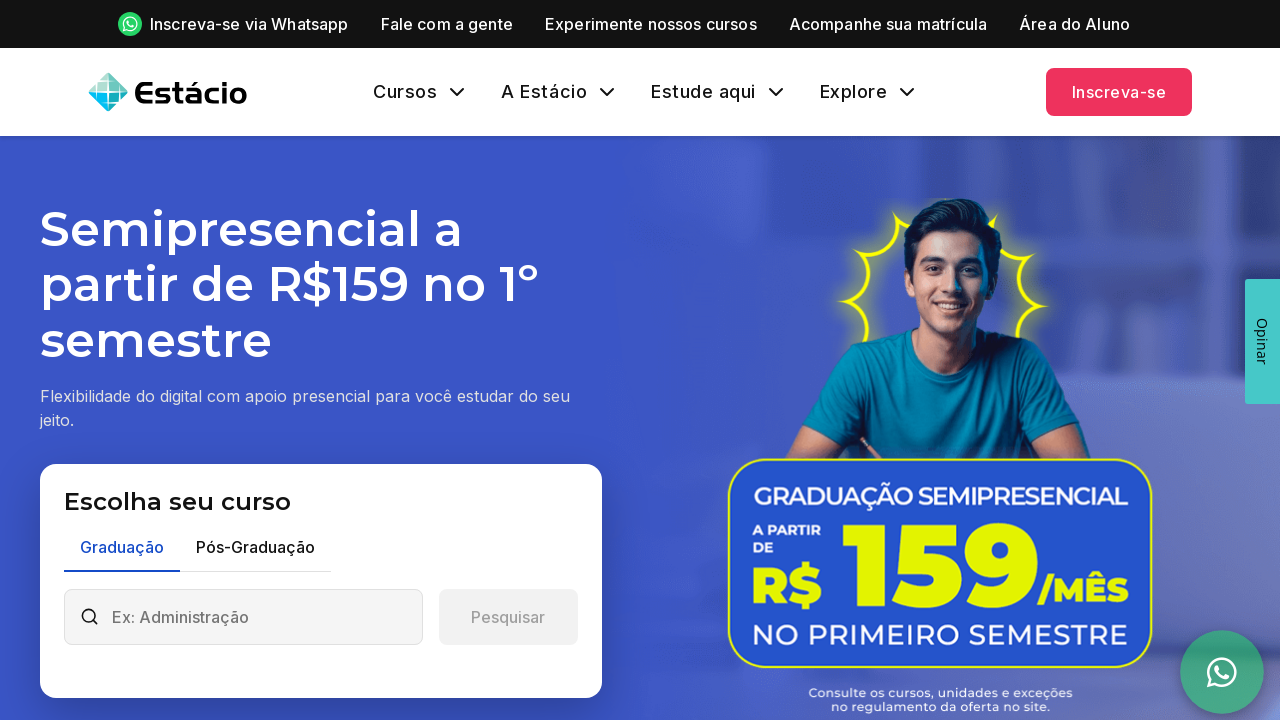

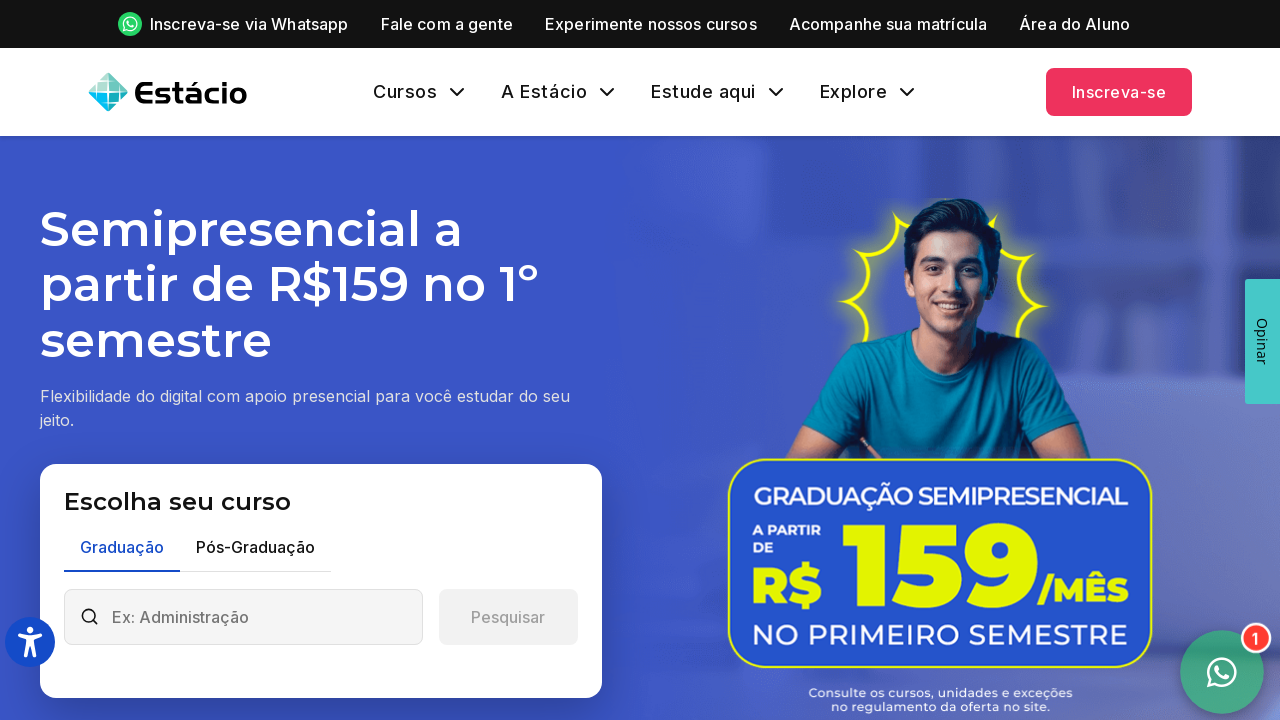